Tests iframe navigation by switching between nested iframes, verifying text content at each level, and highlighting elements

Starting URL: https://seleniumbase.io/w3schools/iframes.html

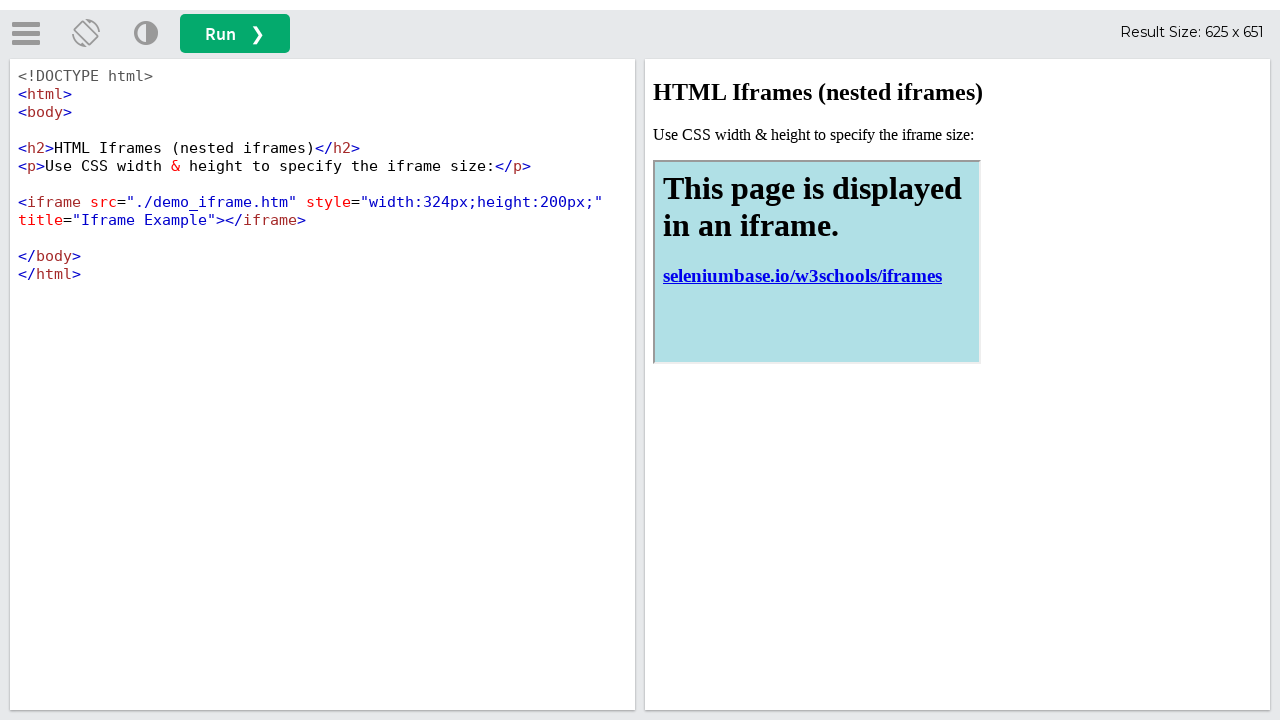

Located the main iframe with id 'iframeResult'
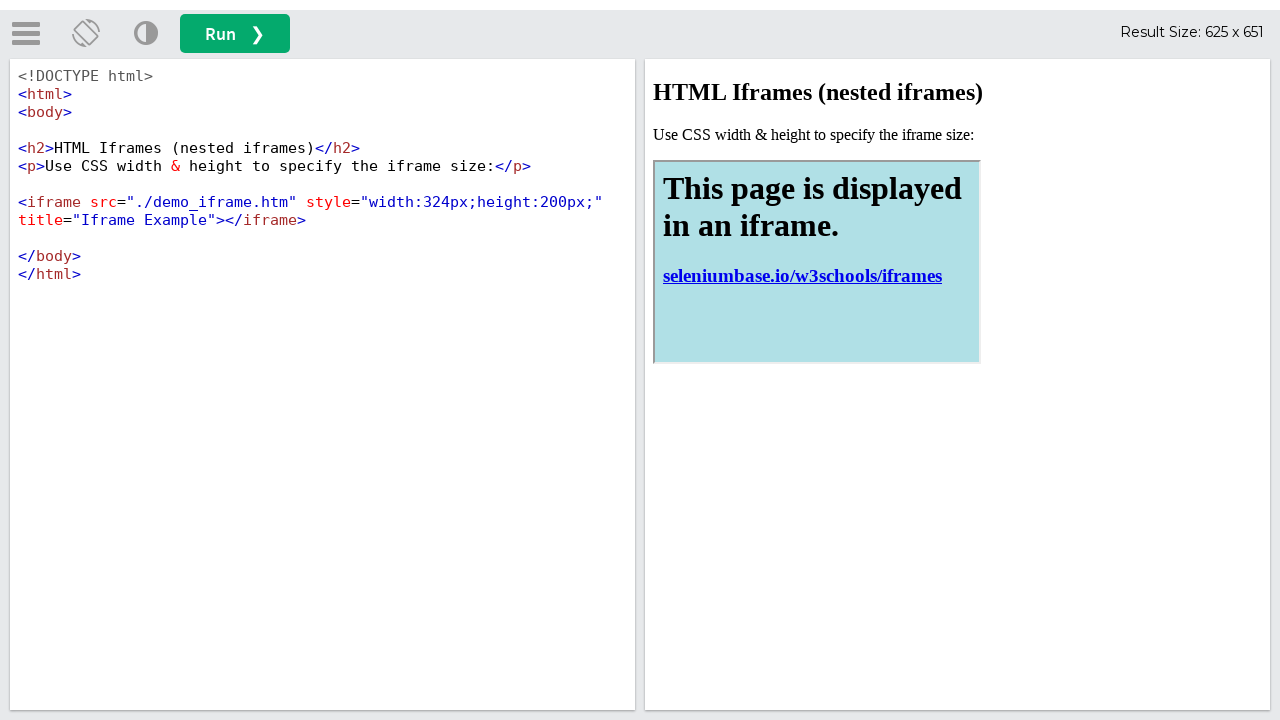

Waited for h2 element in first iframe to load
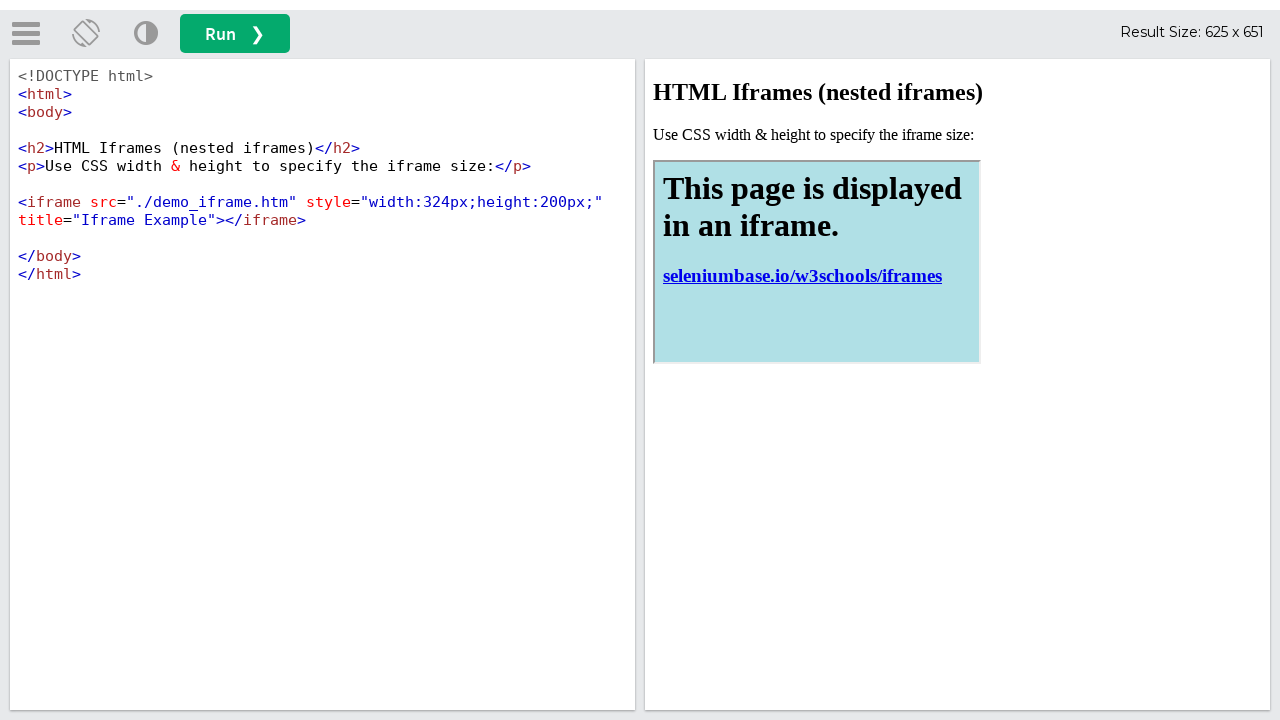

Located nested iframe with title containing 'Iframe'
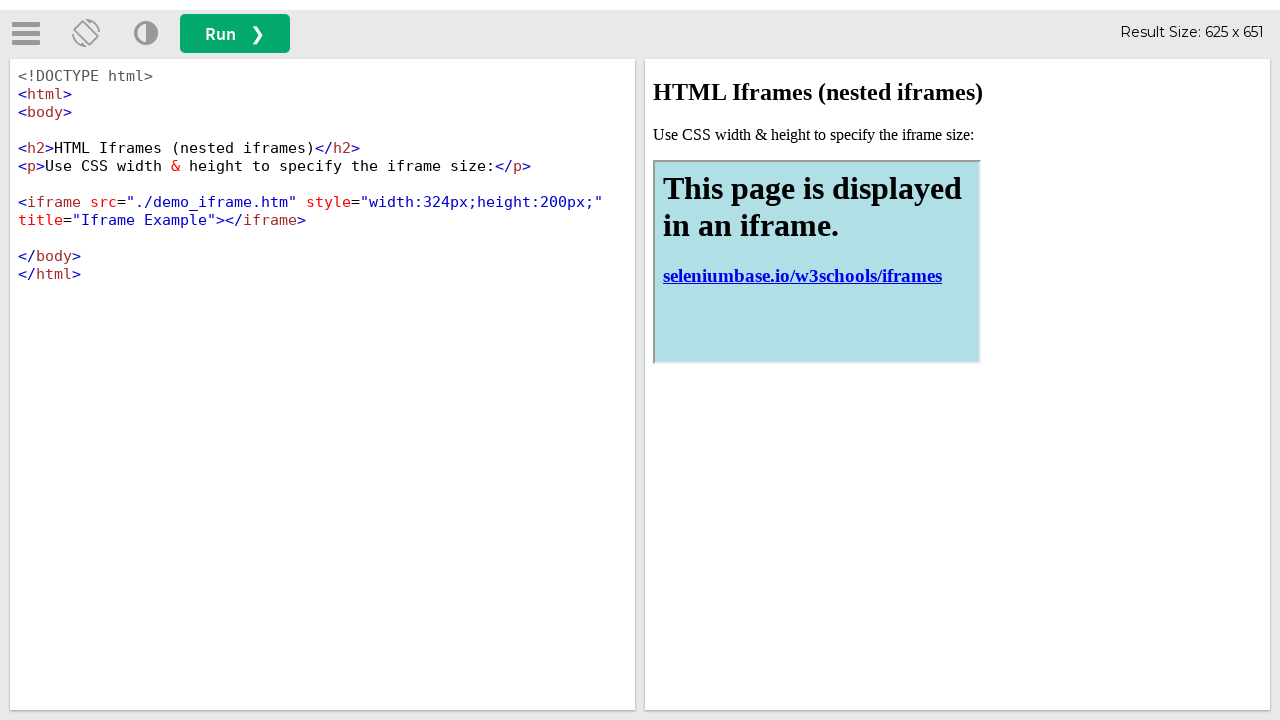

Waited for h1 element in nested iframe to load
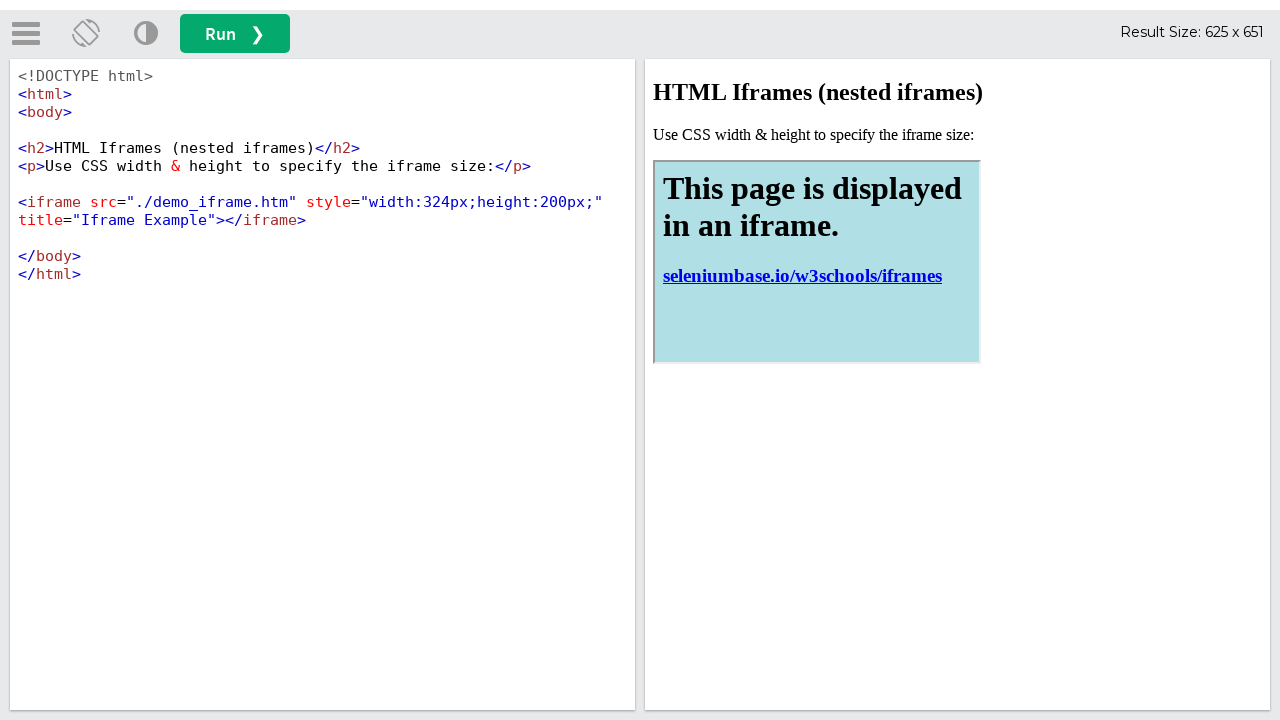

Waited for p element in parent iframe to load
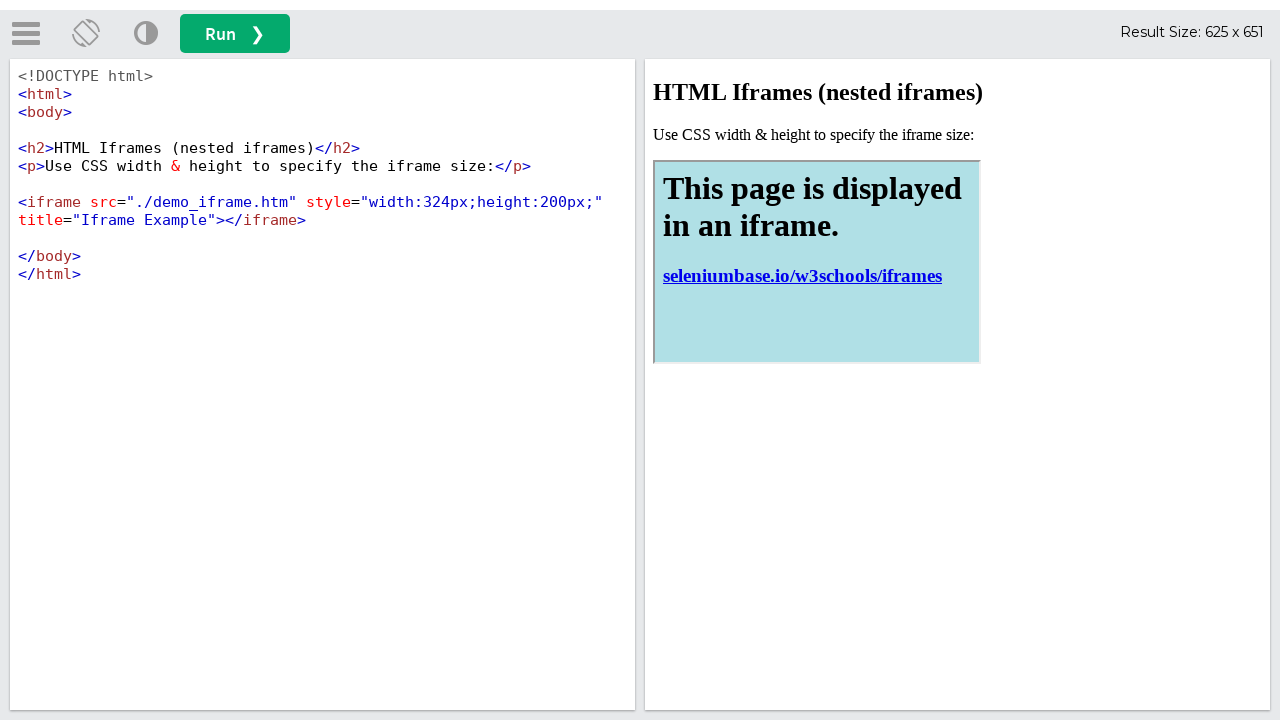

Waited for link element in nested iframe to load
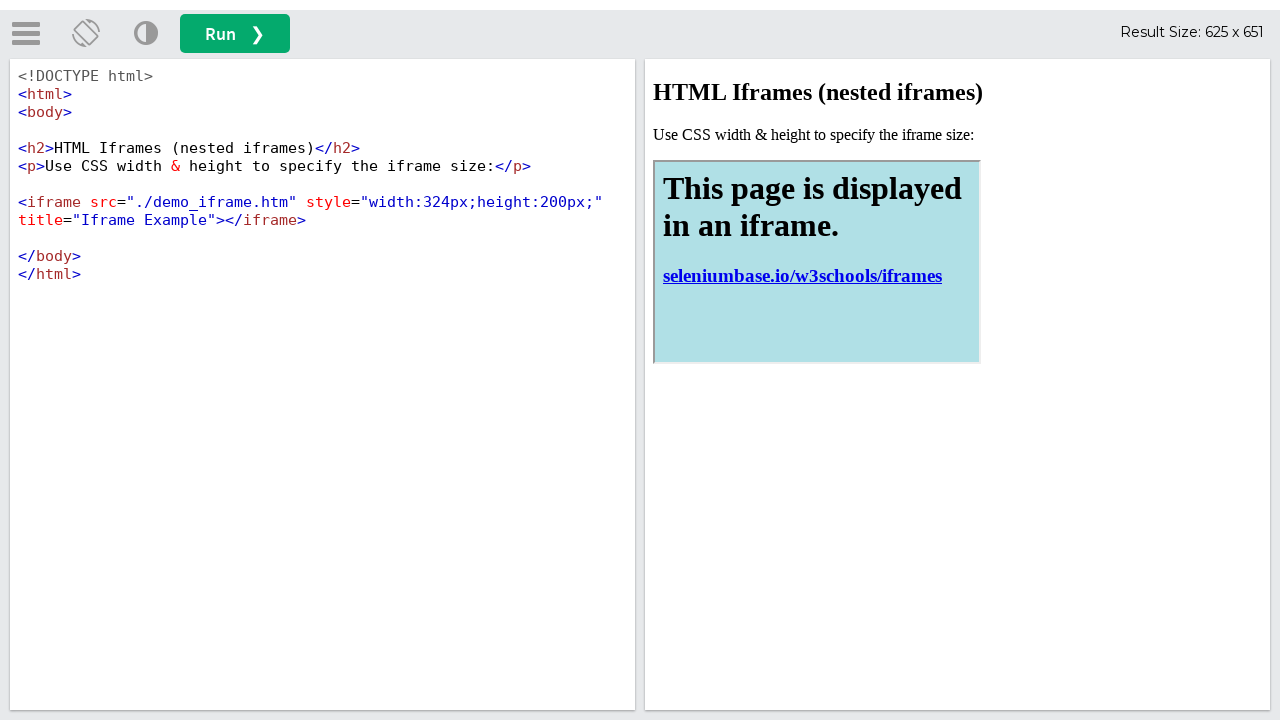

Clicked the run button to execute iframe example at (235, 34) on button#runbtn
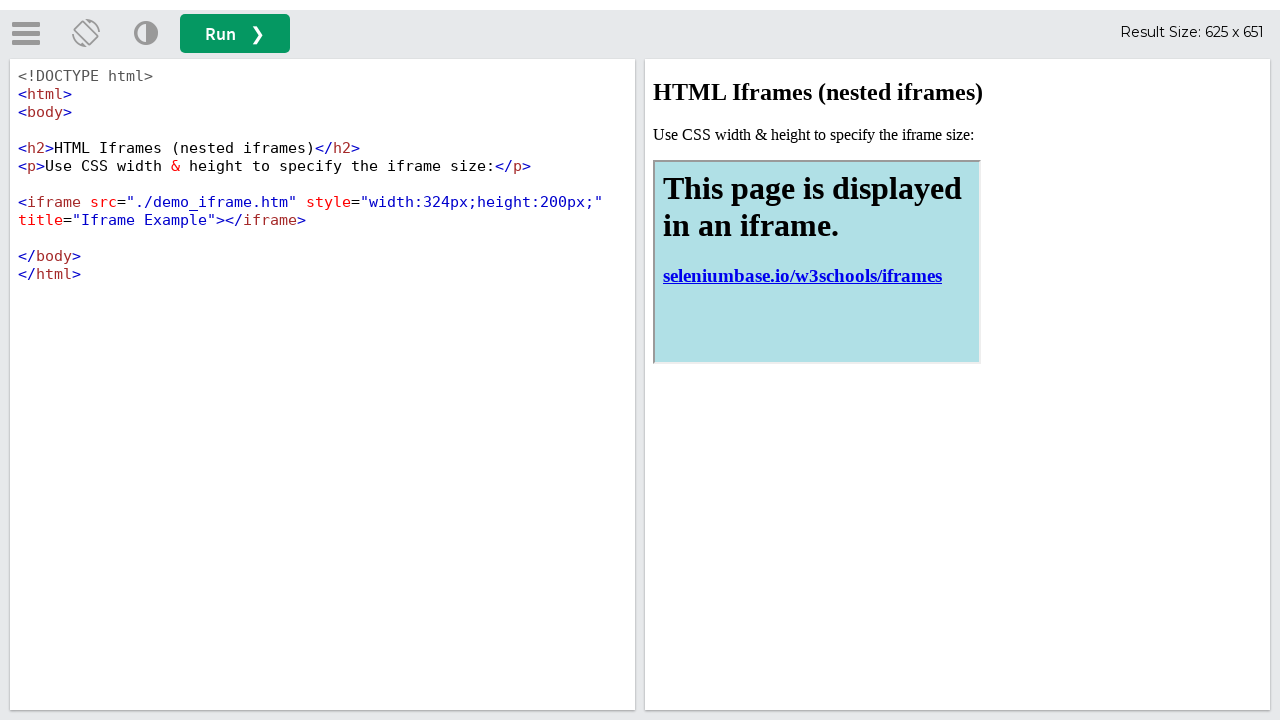

Waited for nested iframe element with title 'Iframe Example' to load
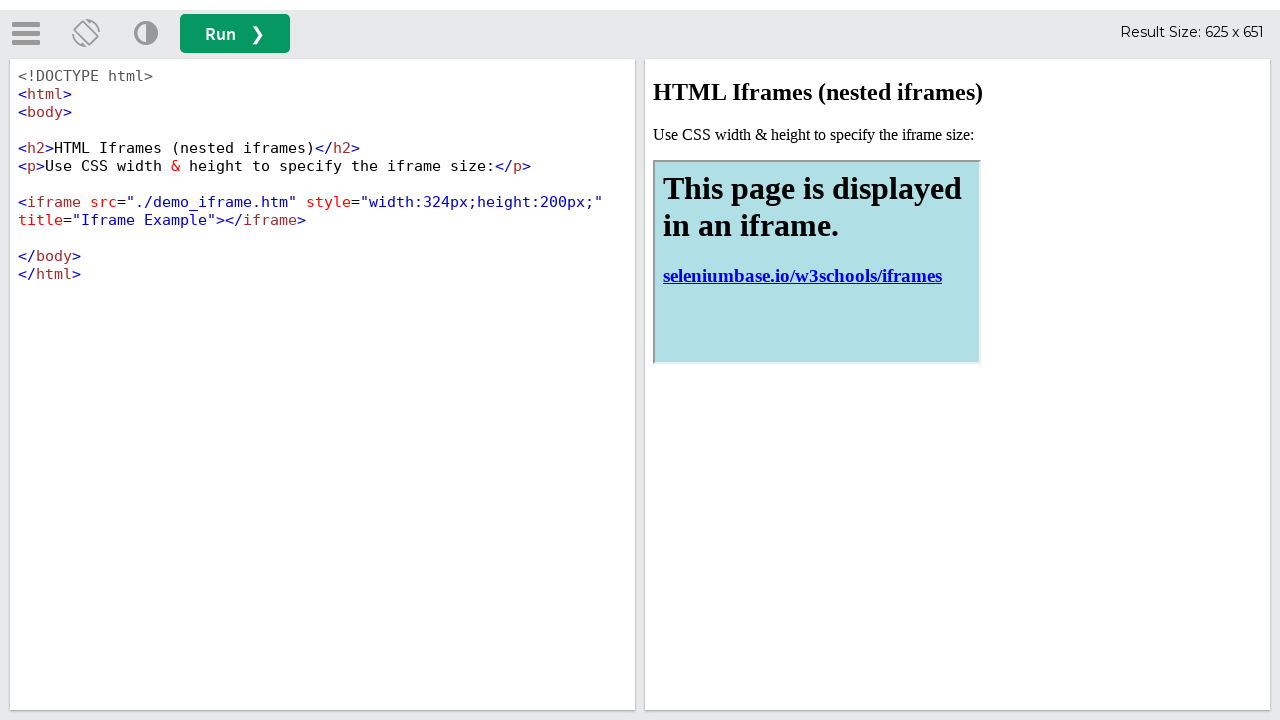

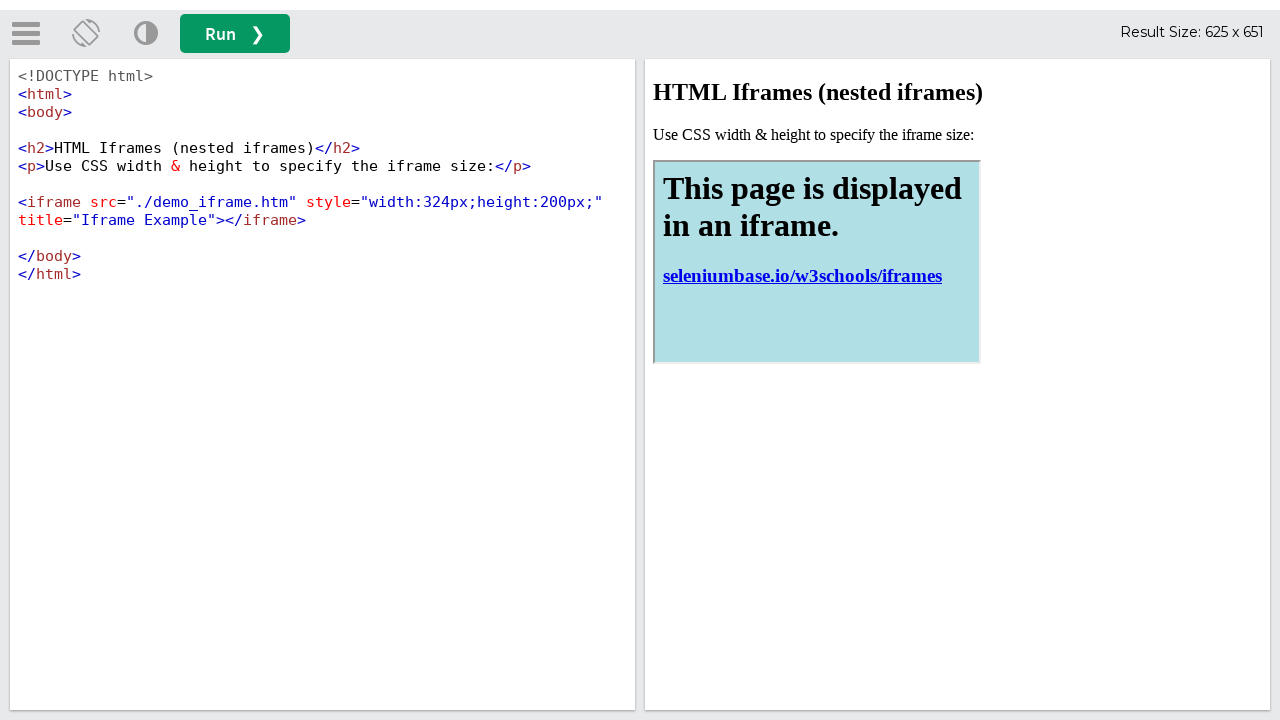